Tests an explicit wait exercise by waiting for a price to change to $100, clicking a button, reading a value from the page, calculating a mathematical answer using logarithm and sine functions, filling in the answer field, and submitting the form.

Starting URL: http://suninjuly.github.io/explicit_wait2.html

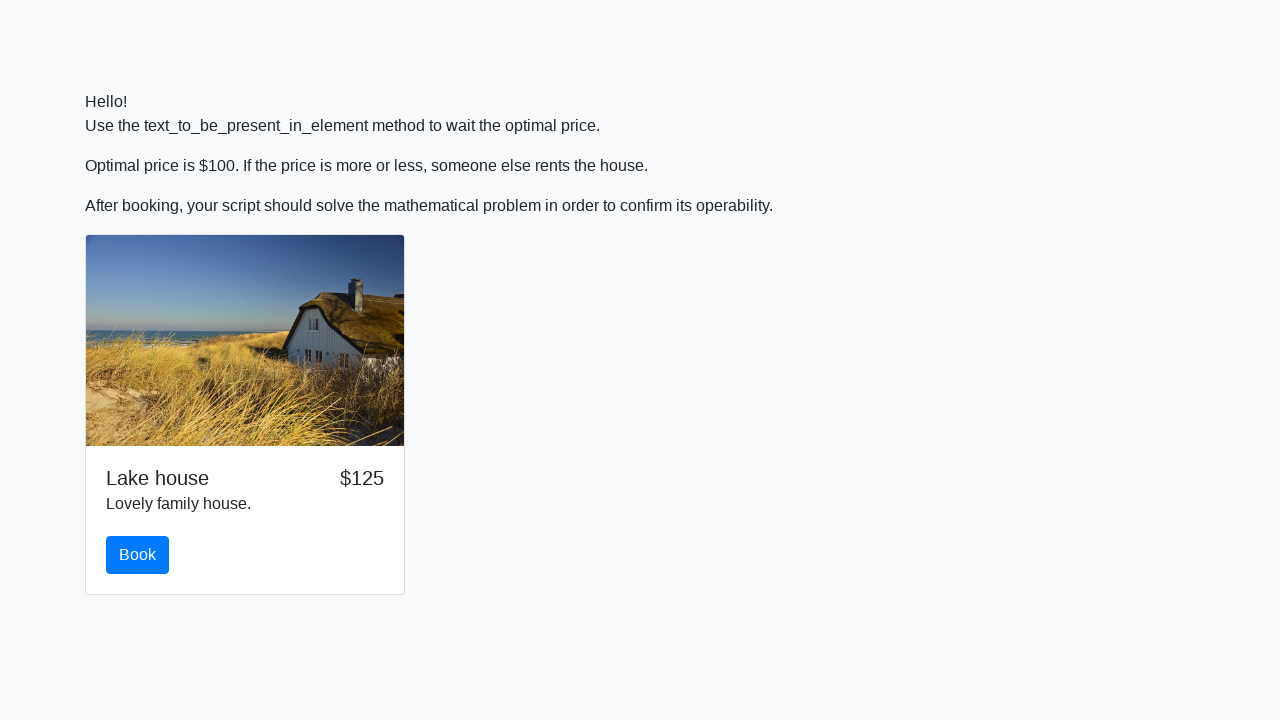

Waited for price to change to $100
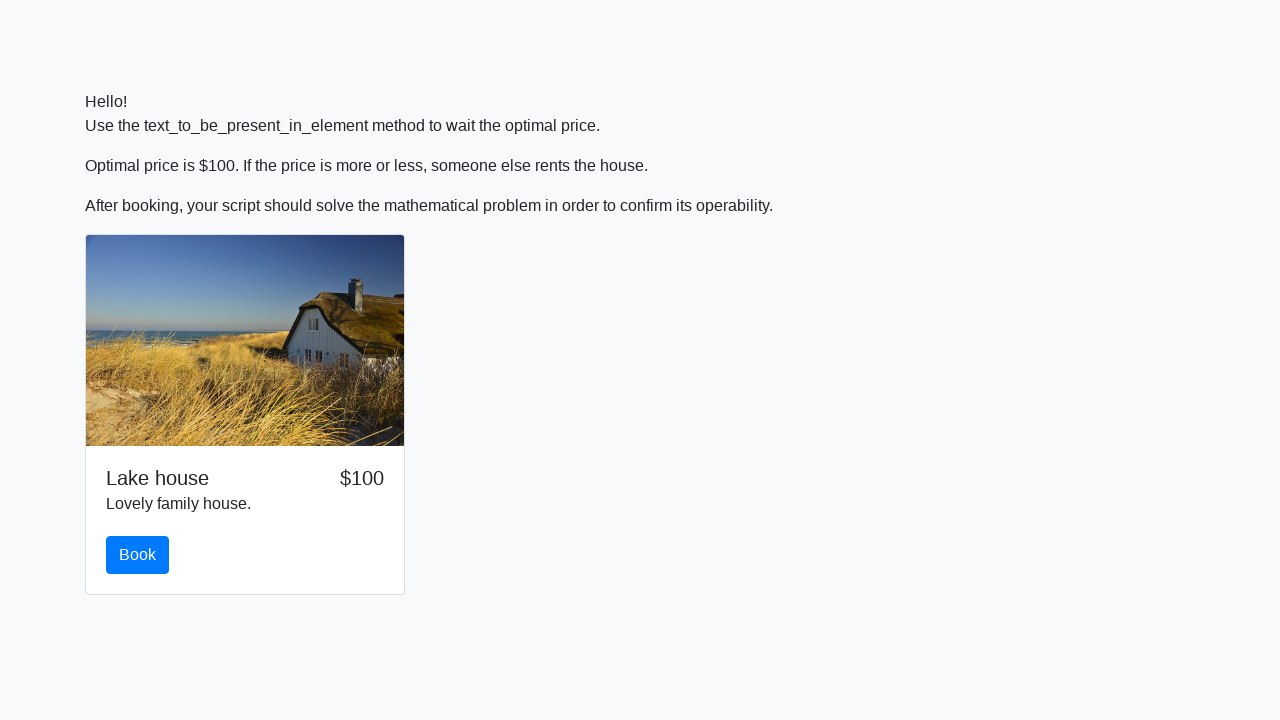

Clicked the initial button at (138, 555) on button.btn
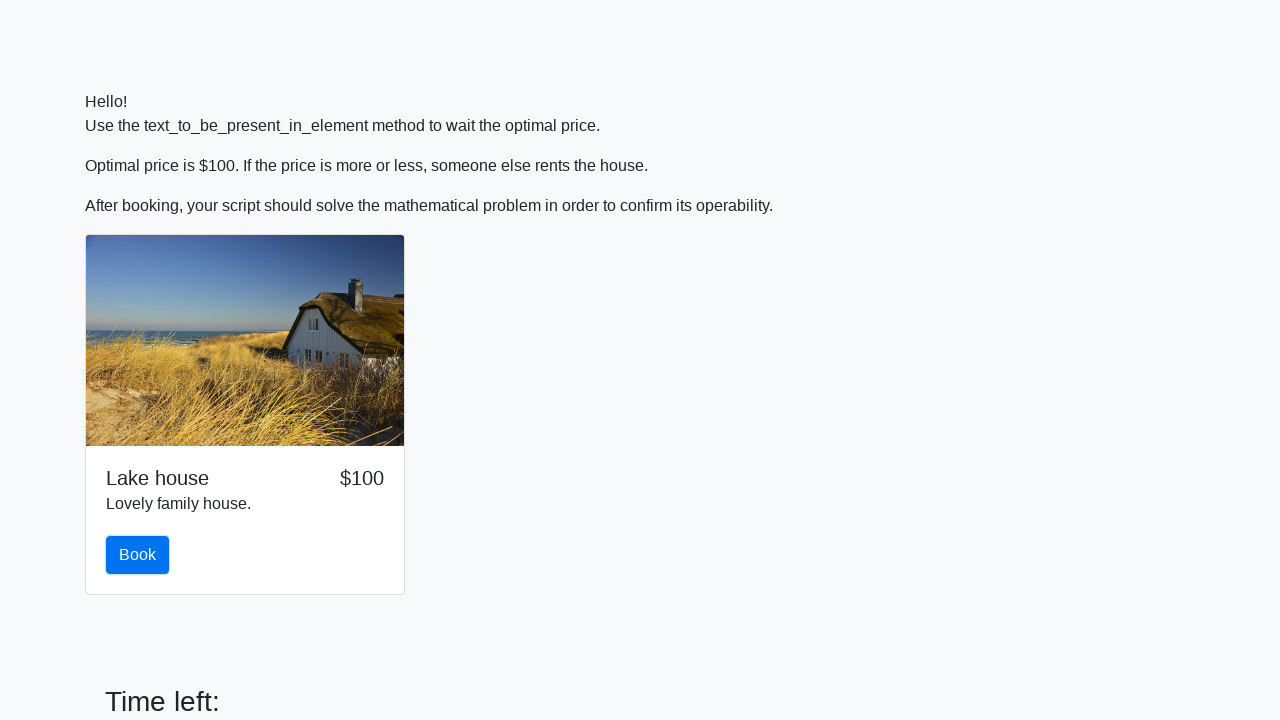

Read input value from page: 559
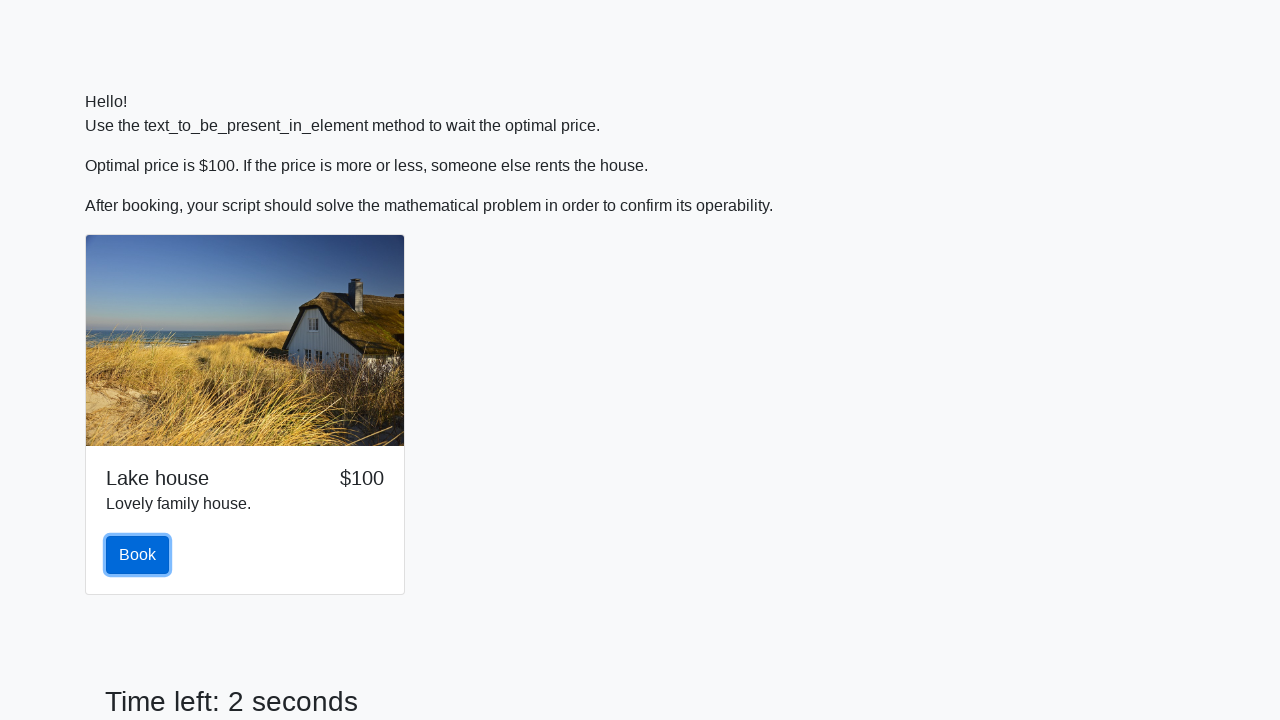

Calculated mathematical answer using logarithm and sine functions: 0.8858686553764491
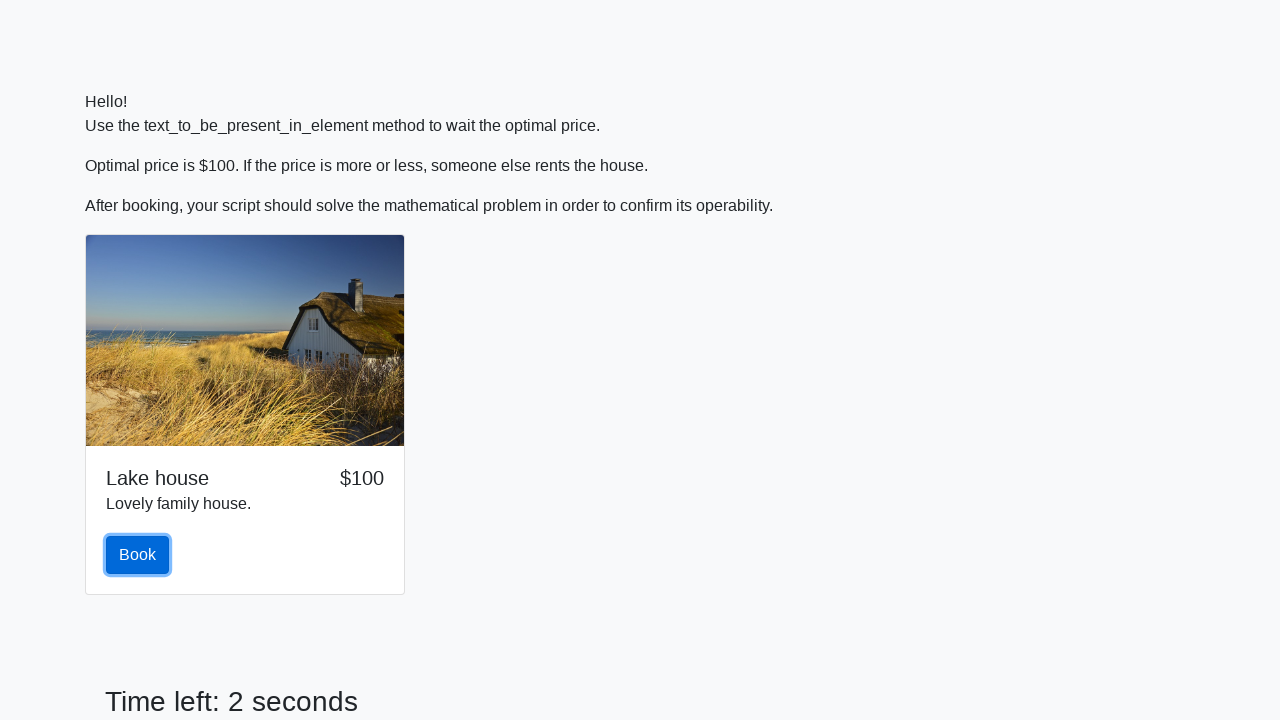

Filled answer field with calculated value: 0.8858686553764491 on #answer
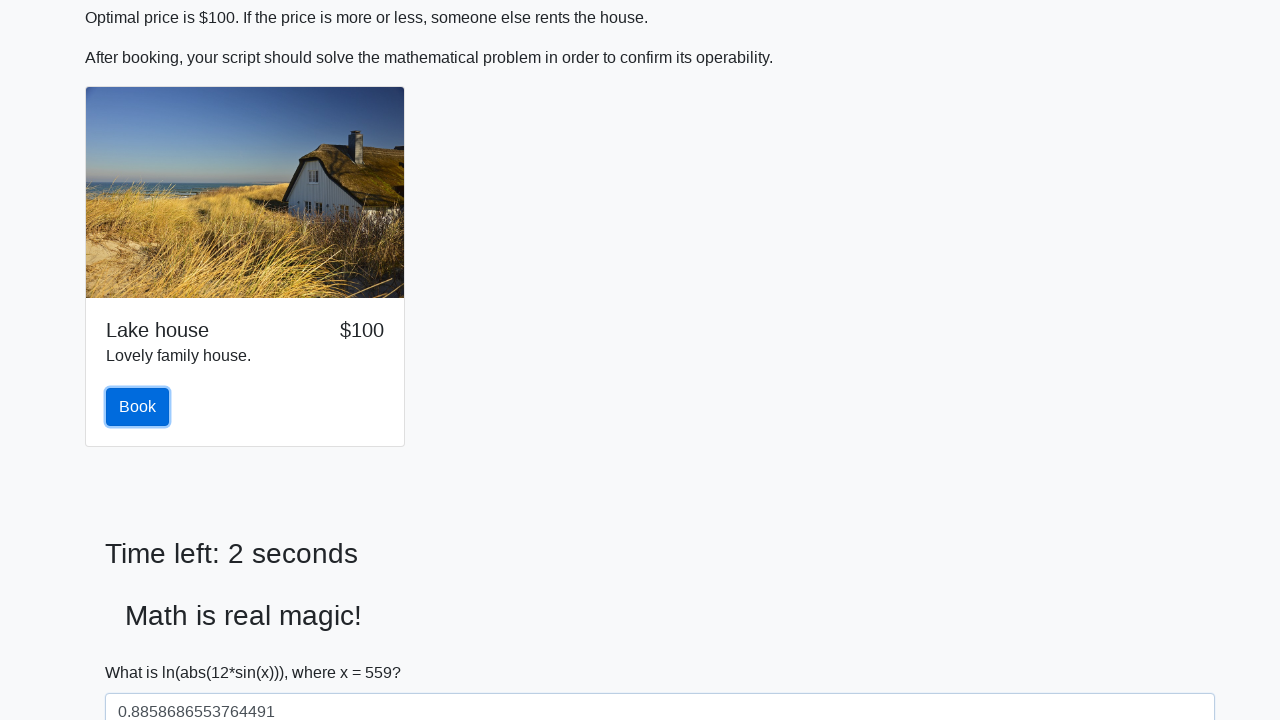

Clicked the solve button to submit the form at (143, 651) on #solve
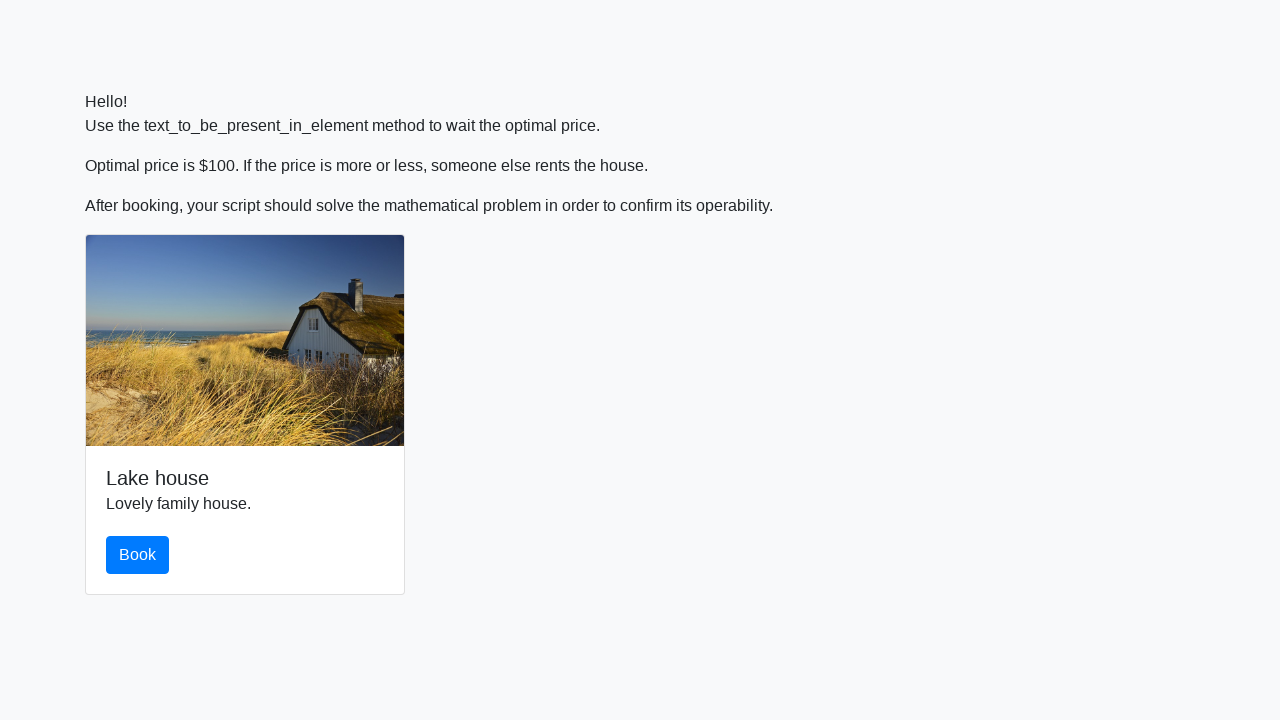

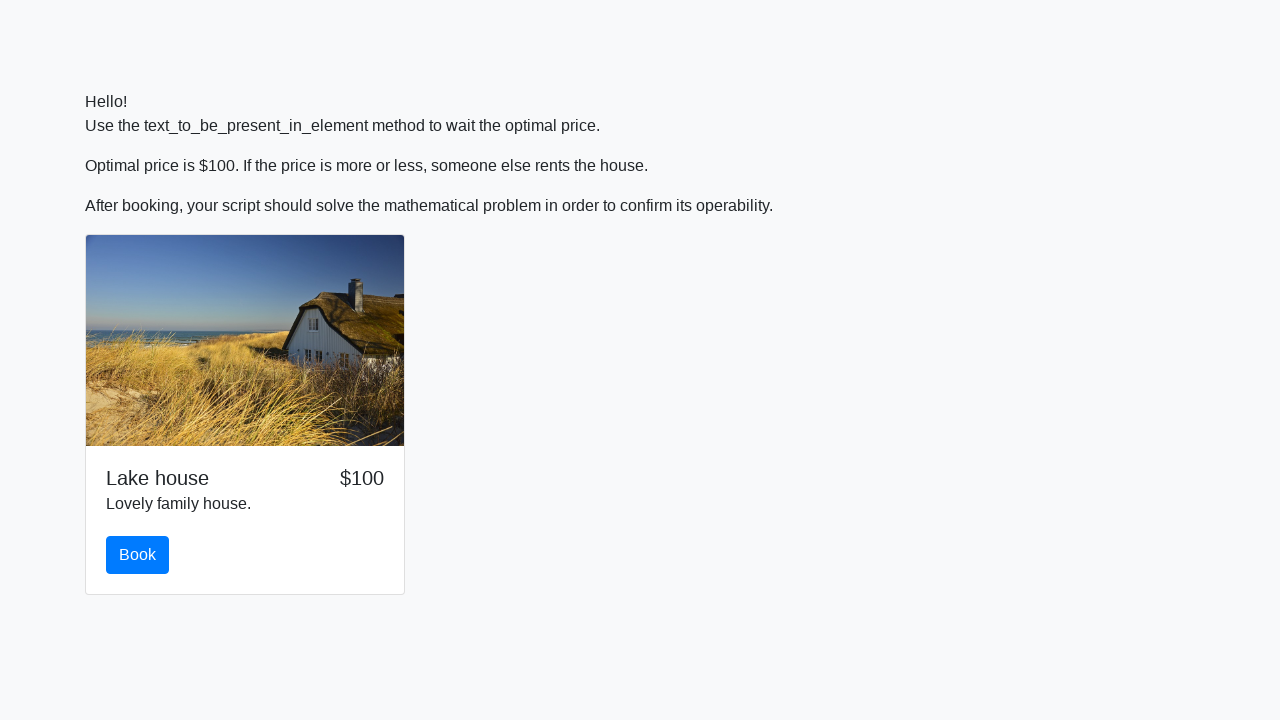